Demonstrates browser navigation actions including clicking an element, navigating back and forward through browser history, and refreshing the page on Selenium's web form demo page.

Starting URL: https://www.selenium.dev/selenium/web/web-form.html

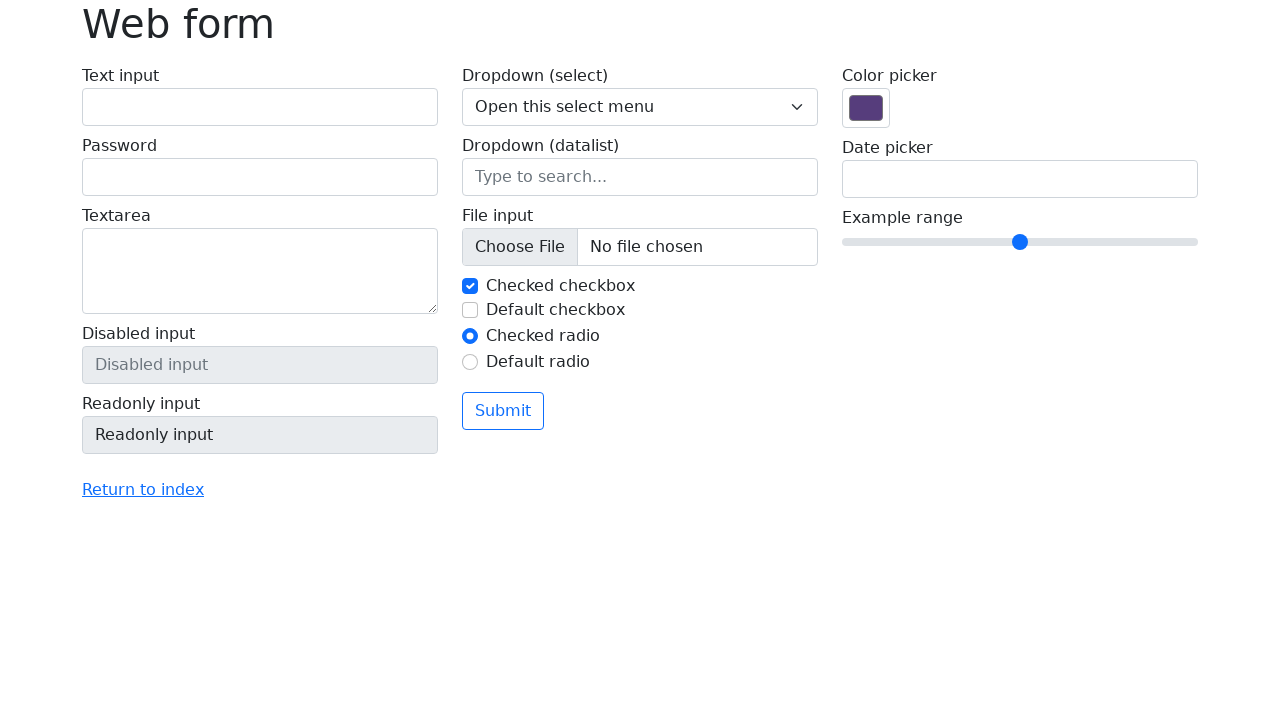

Clicked on form div element at (640, 283) on main div form > div
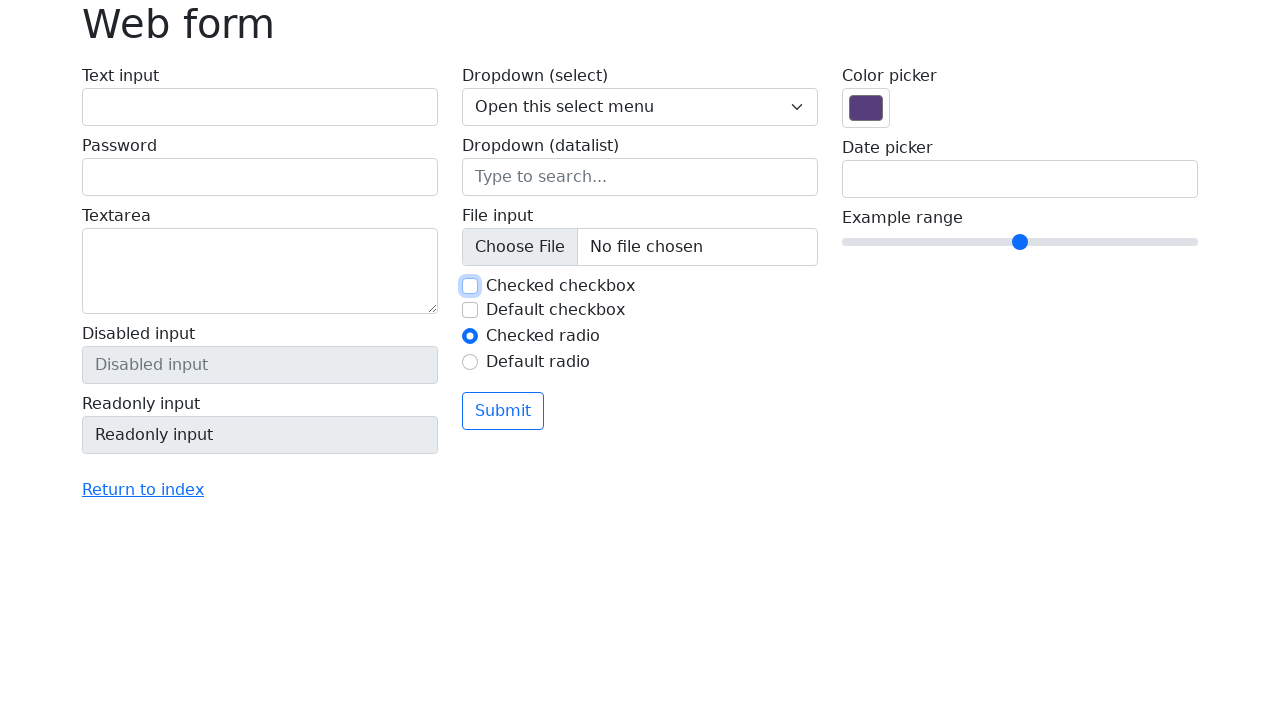

Navigated back in browser history
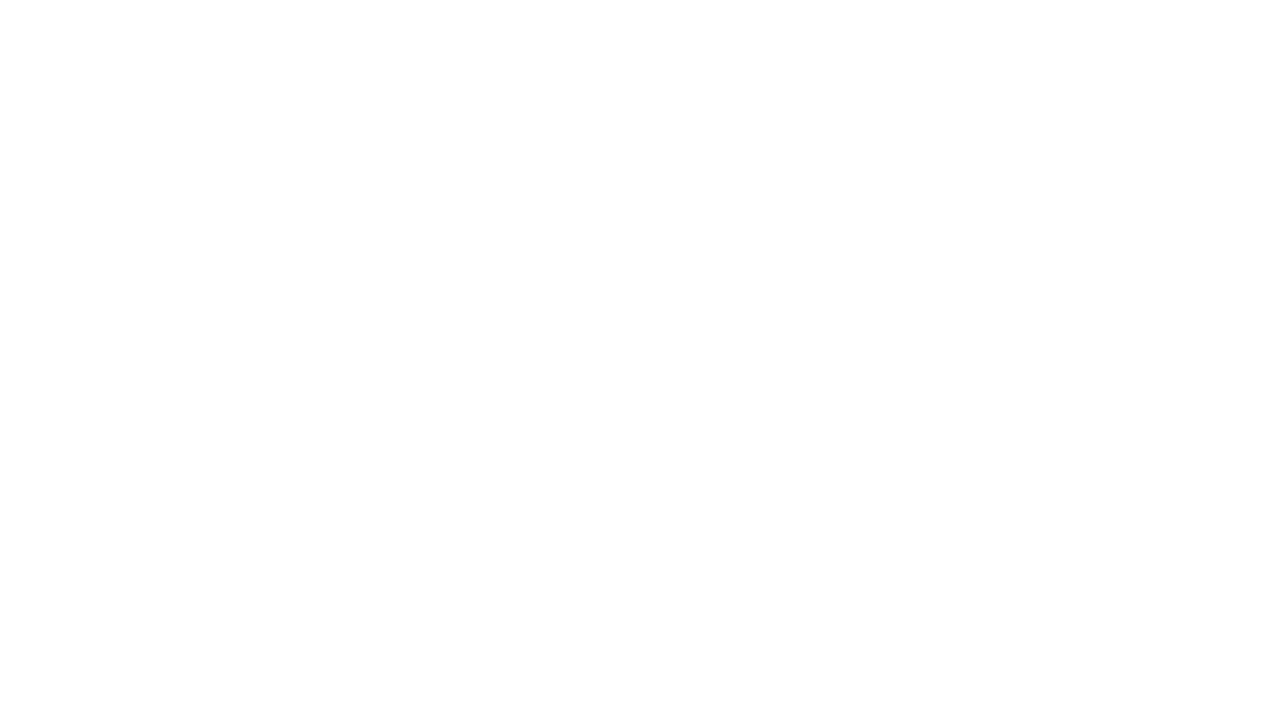

Navigated forward in browser history
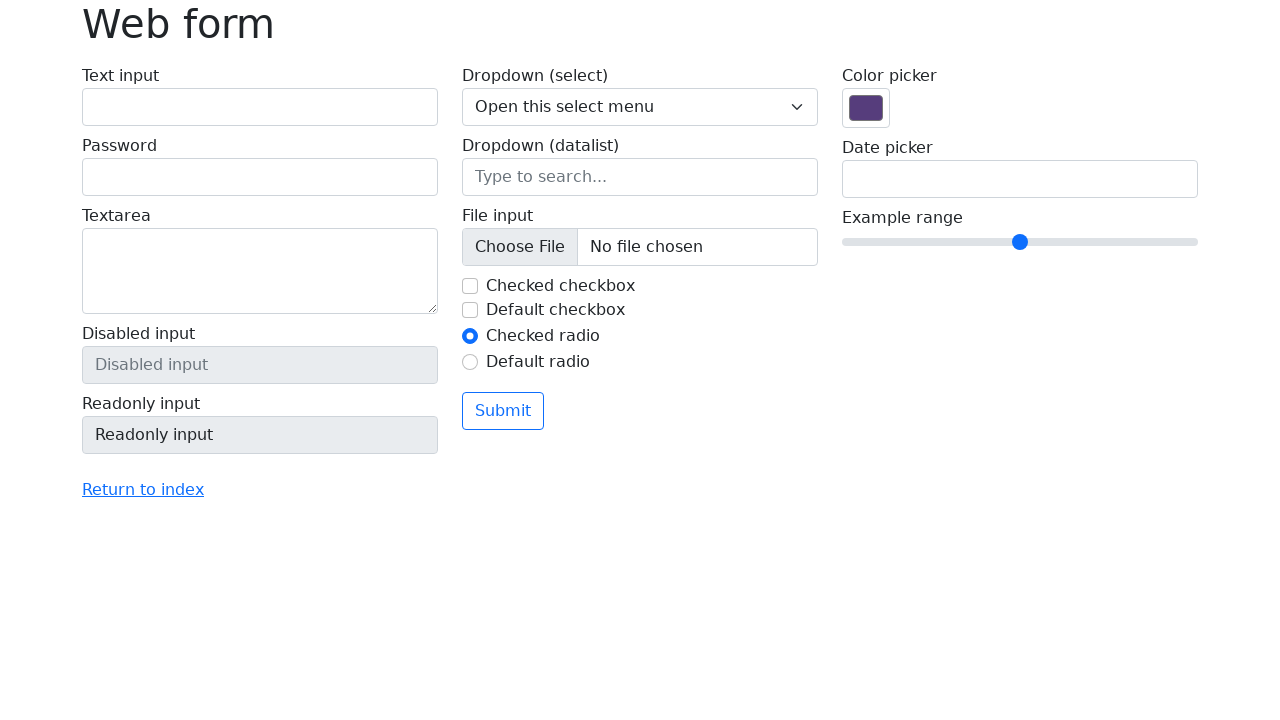

Navigated back in browser history again
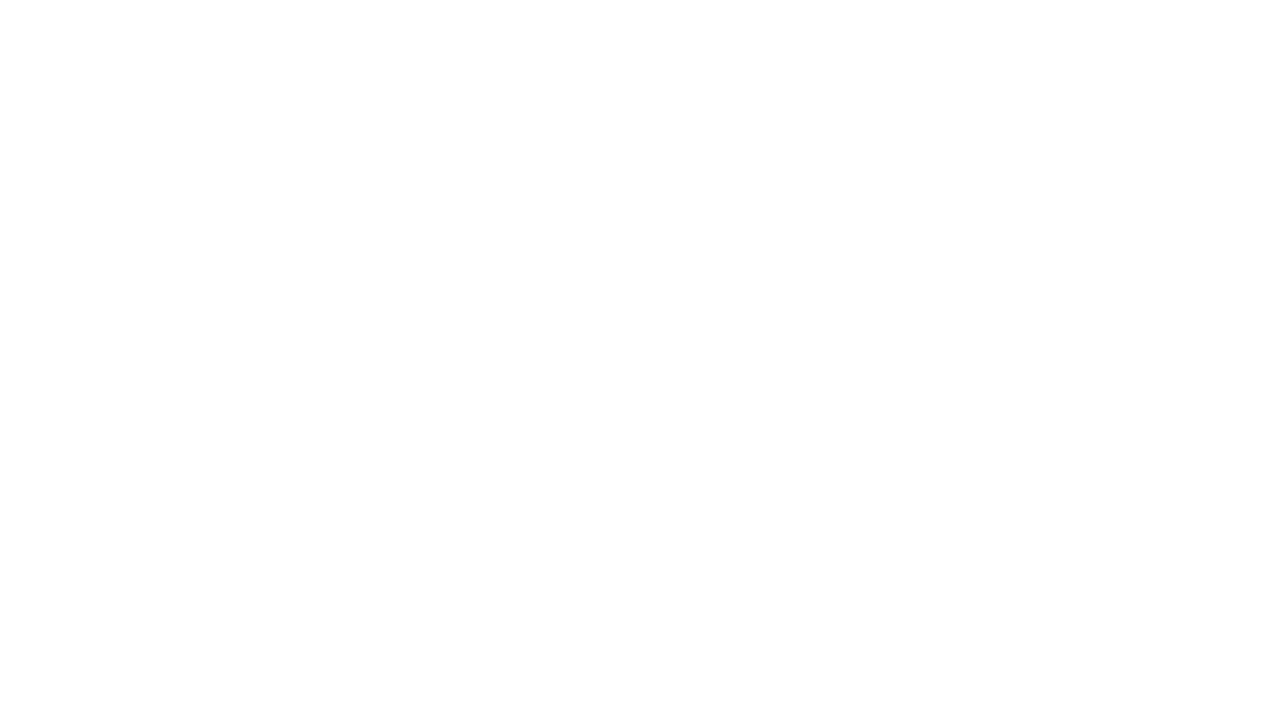

Refreshed the page
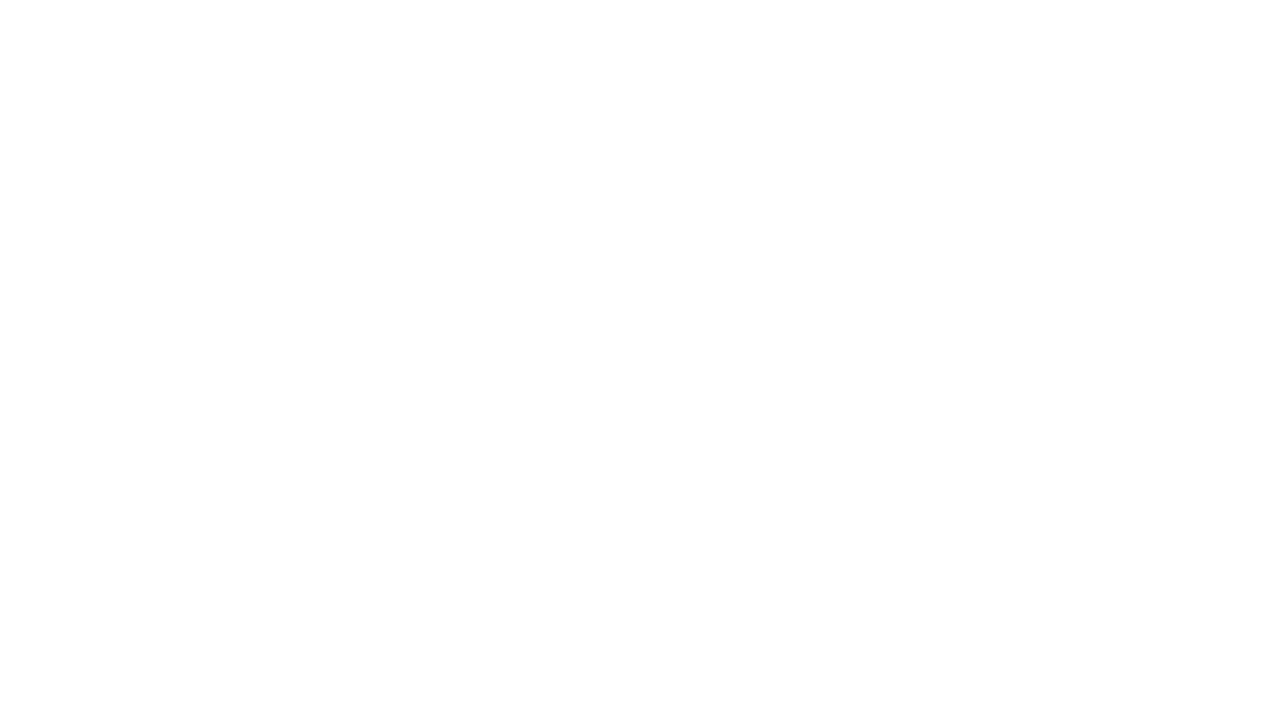

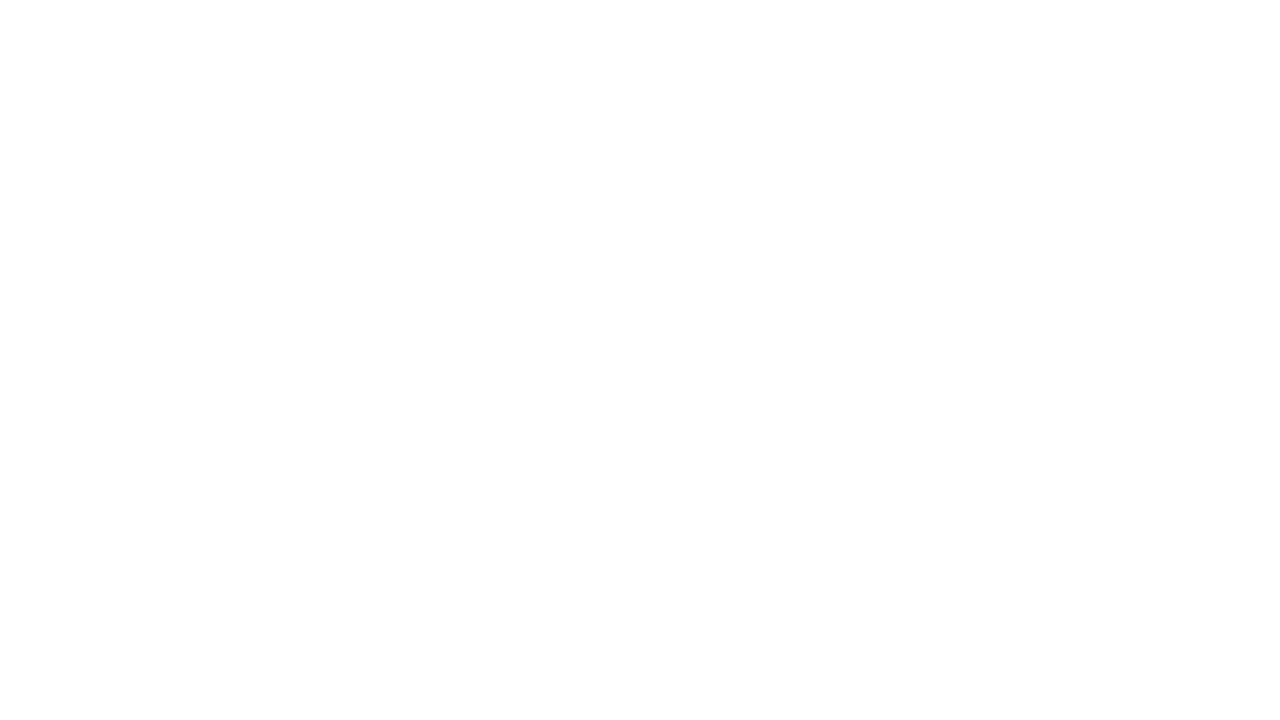